Solves a mathematical captcha by calculating a logarithmic expression from a displayed value, then fills the answer and interacts with checkbox and radio button before submitting

Starting URL: http://suninjuly.github.io/math.html

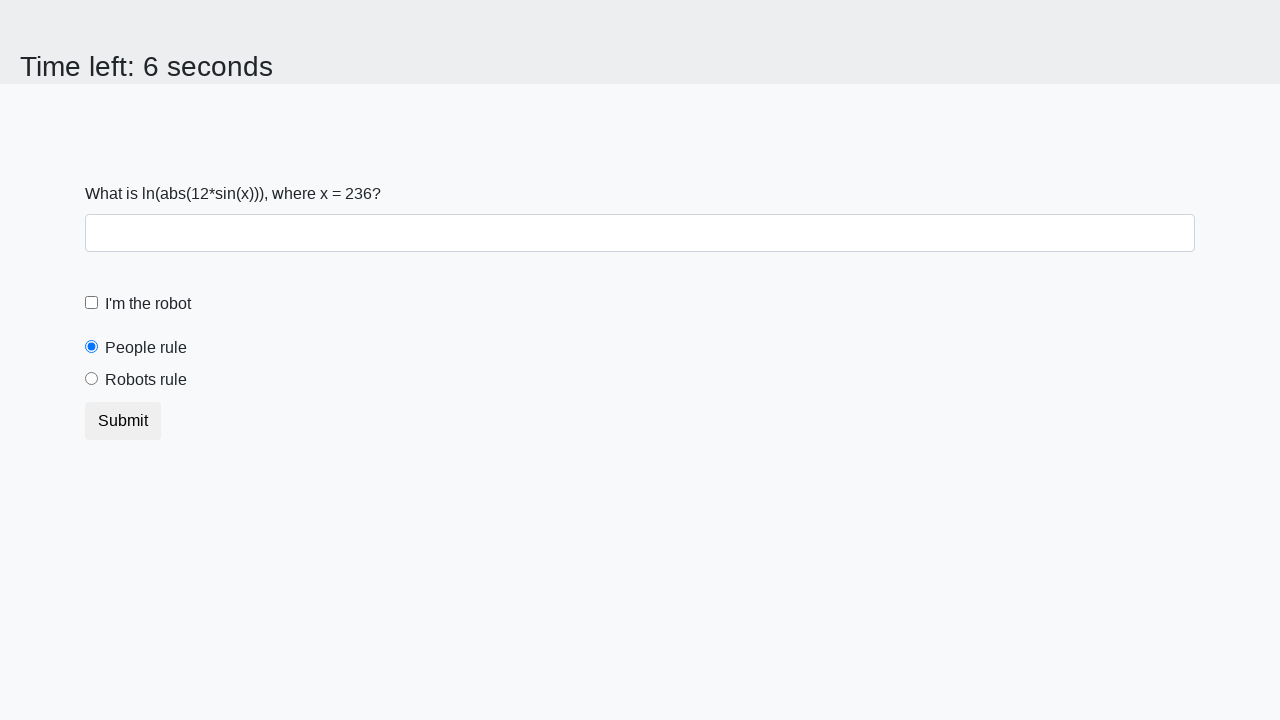

Located the input value element
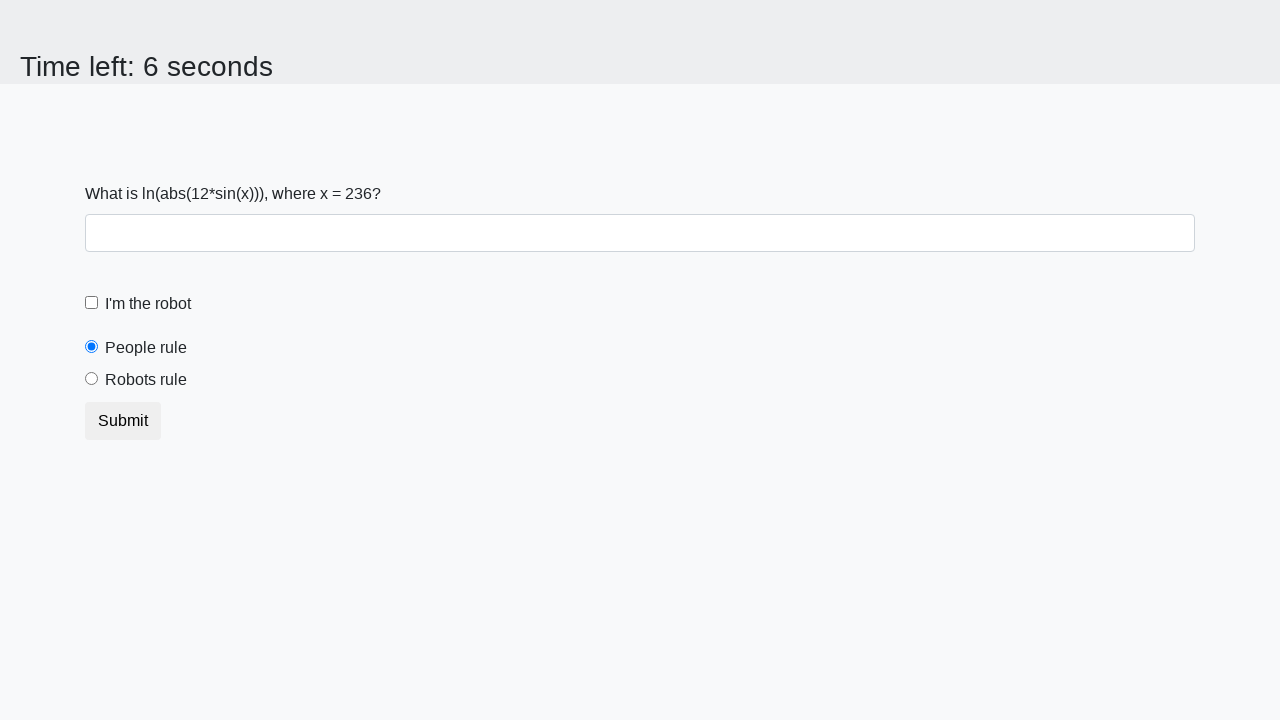

Extracted the value from the input element
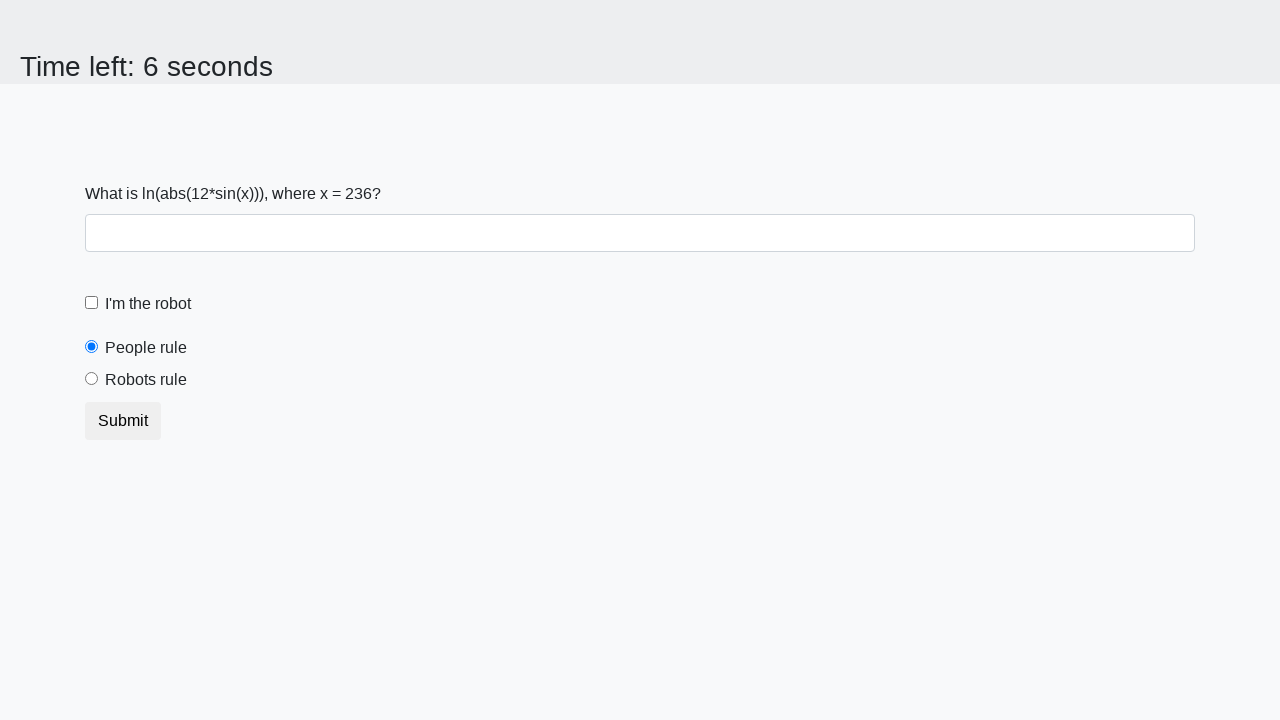

Calculated the logarithmic expression result
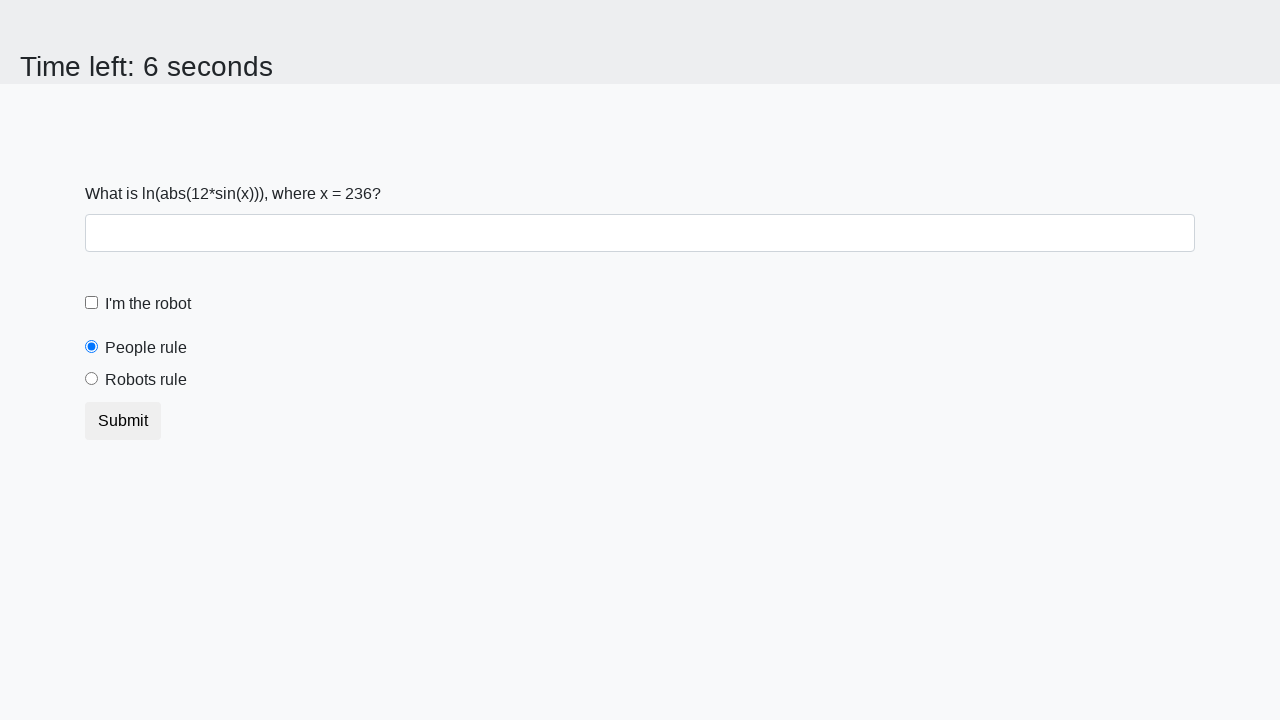

Filled the answer field with the calculated result on #answer
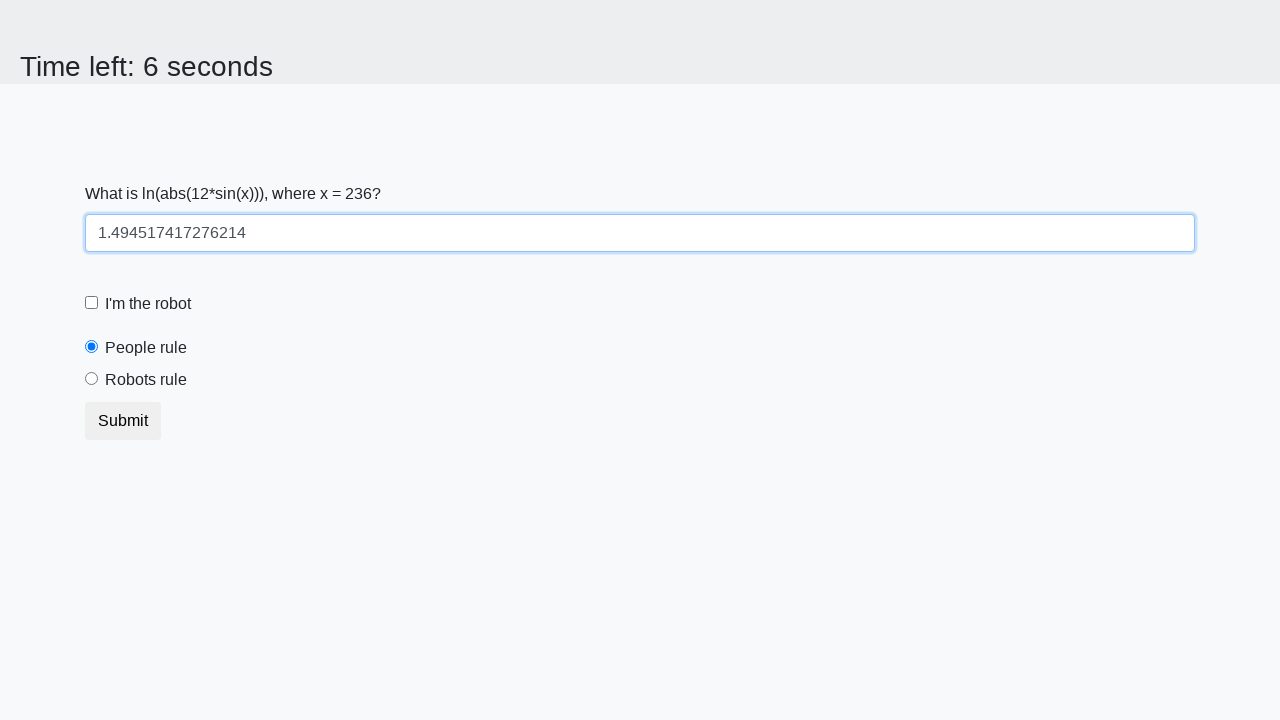

Clicked the robot checkbox at (92, 303) on #robotCheckbox
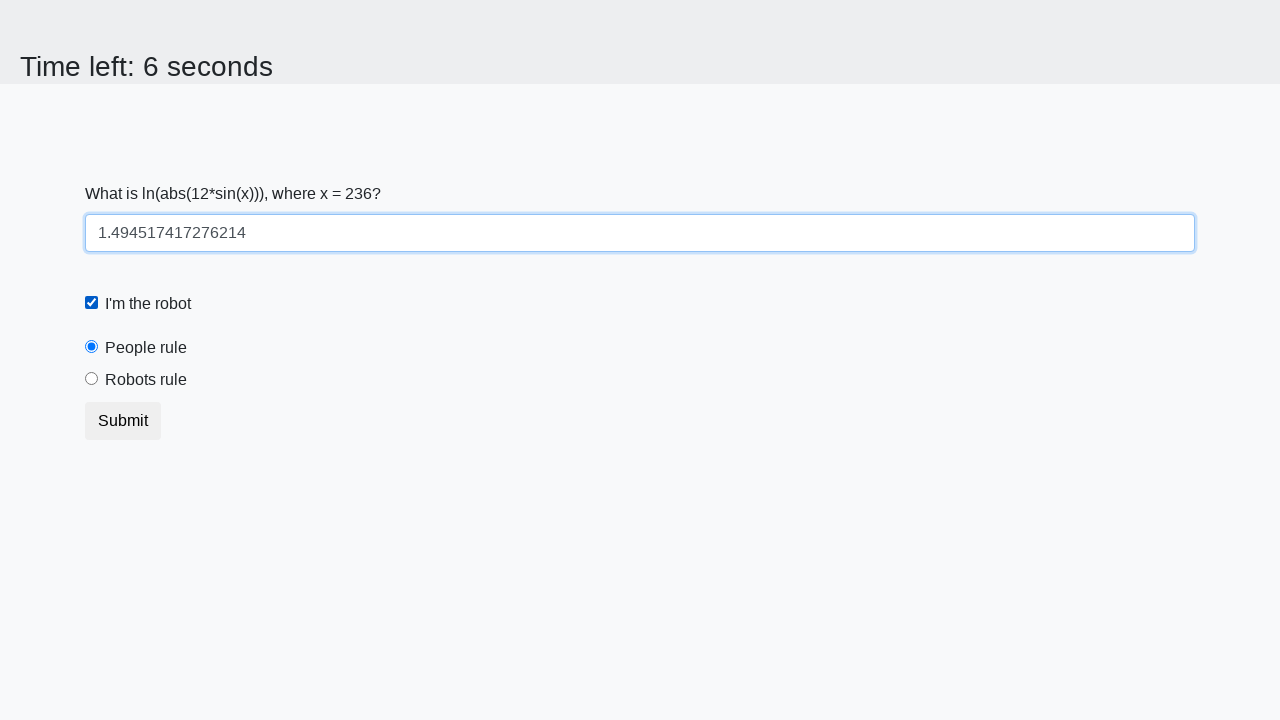

Selected the robots rule radio button at (92, 379) on #robotsRule
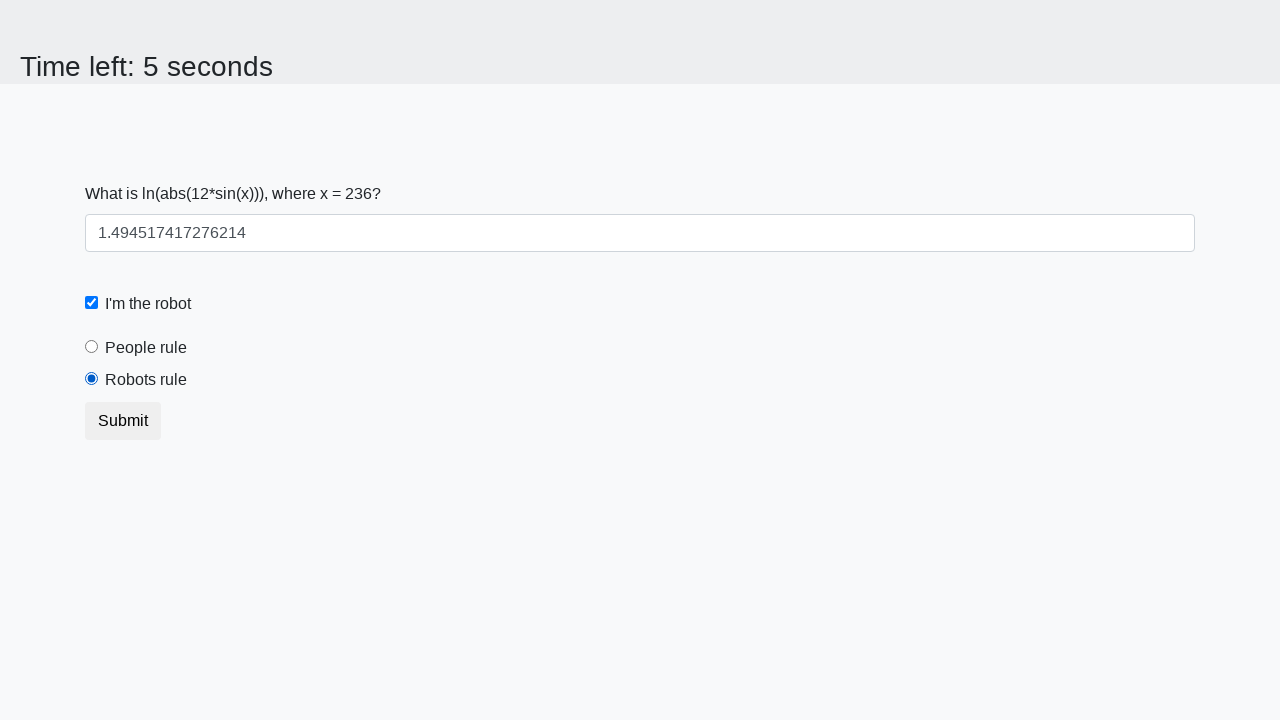

Clicked the submit button at (123, 421) on button
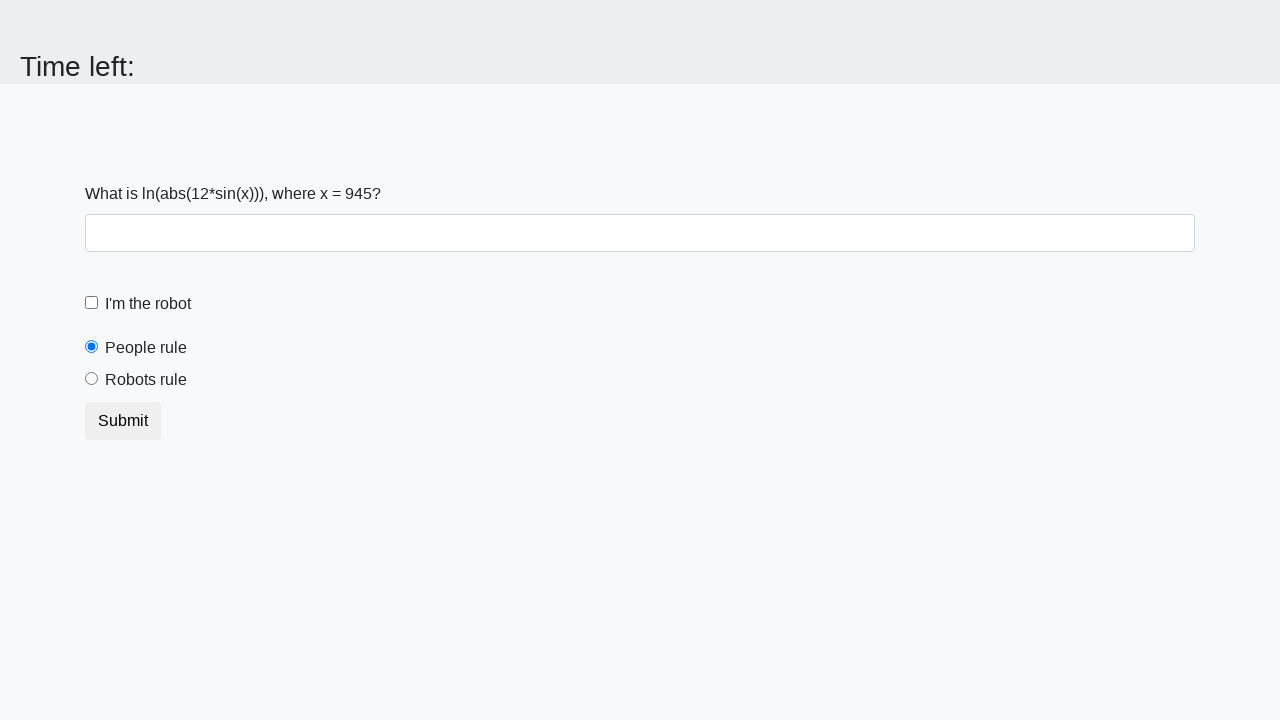

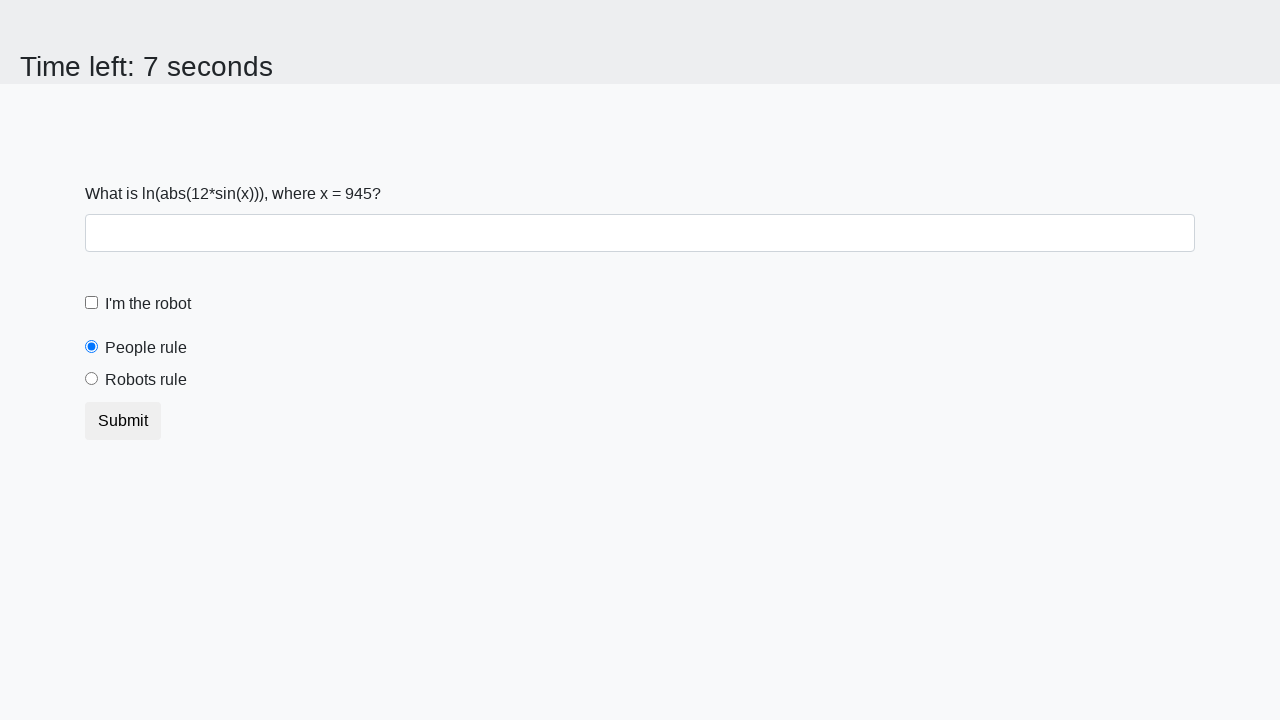